Tests different methods of refreshing a web page including navigation refresh, keyboard shortcut, and JavaScript reload

Starting URL: https://demo.nopcommerce.com/

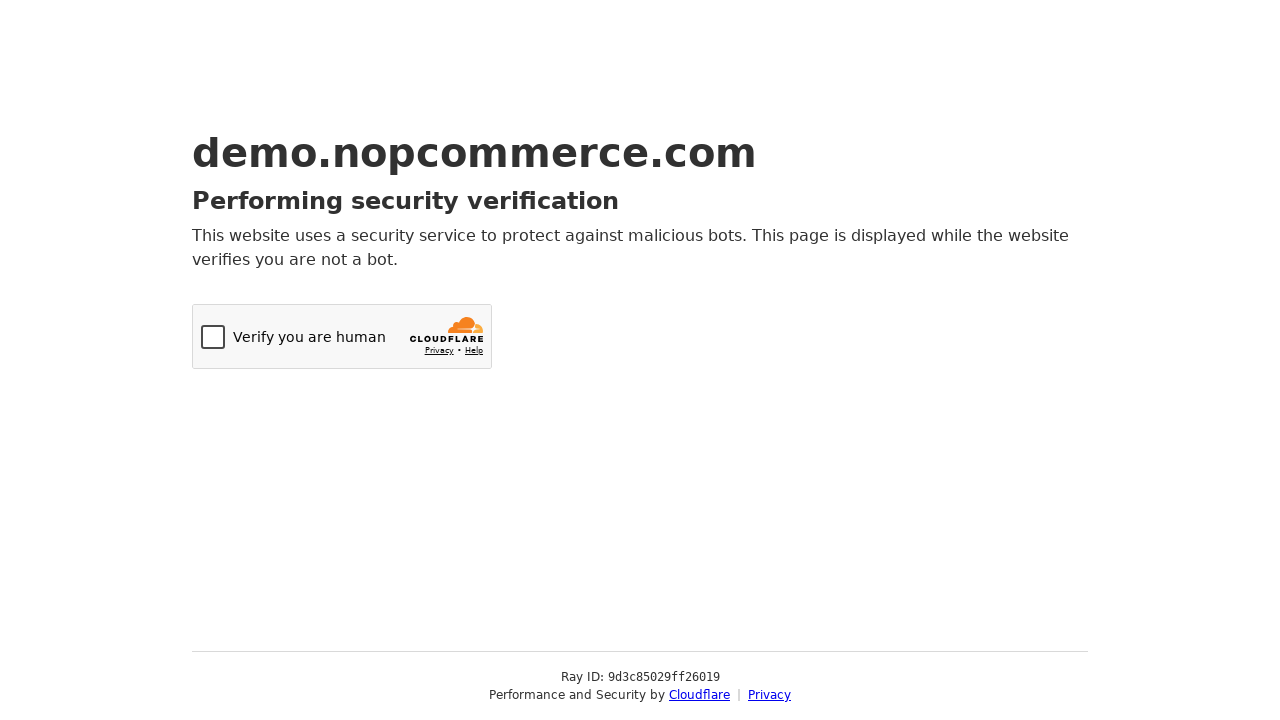

Page reloaded using navigation reload method
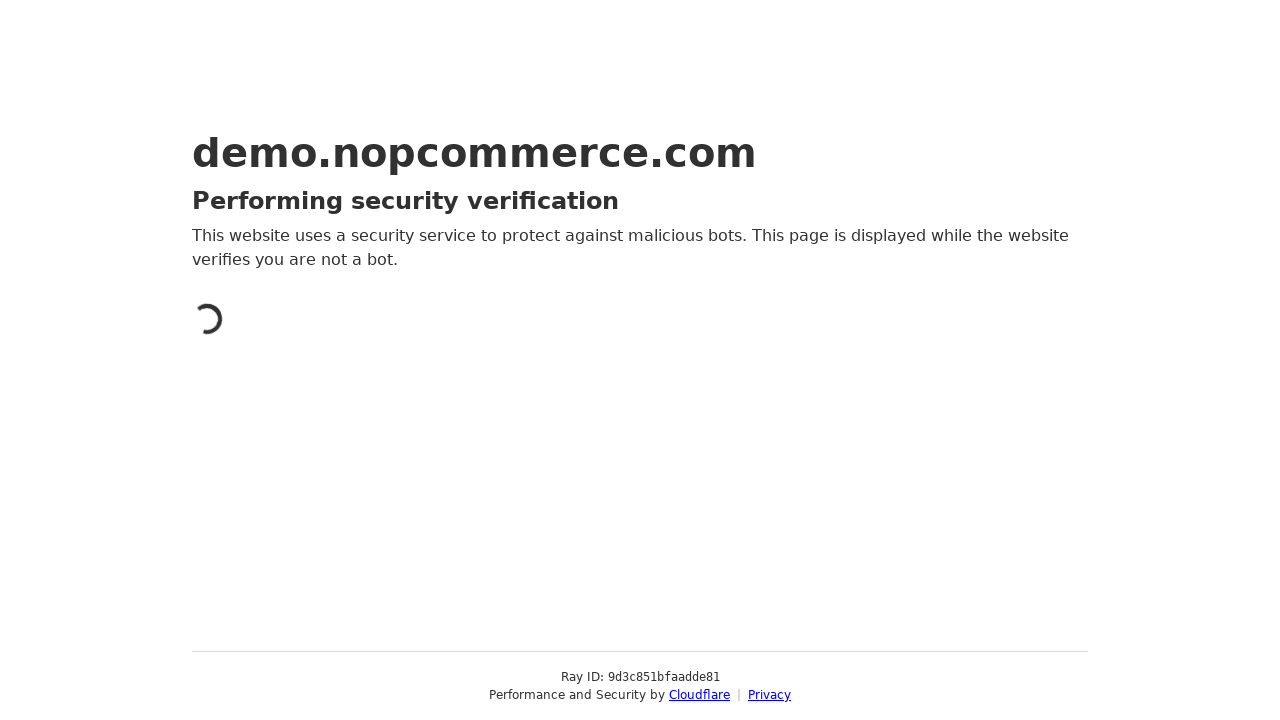

Page refreshed using F5 keyboard shortcut
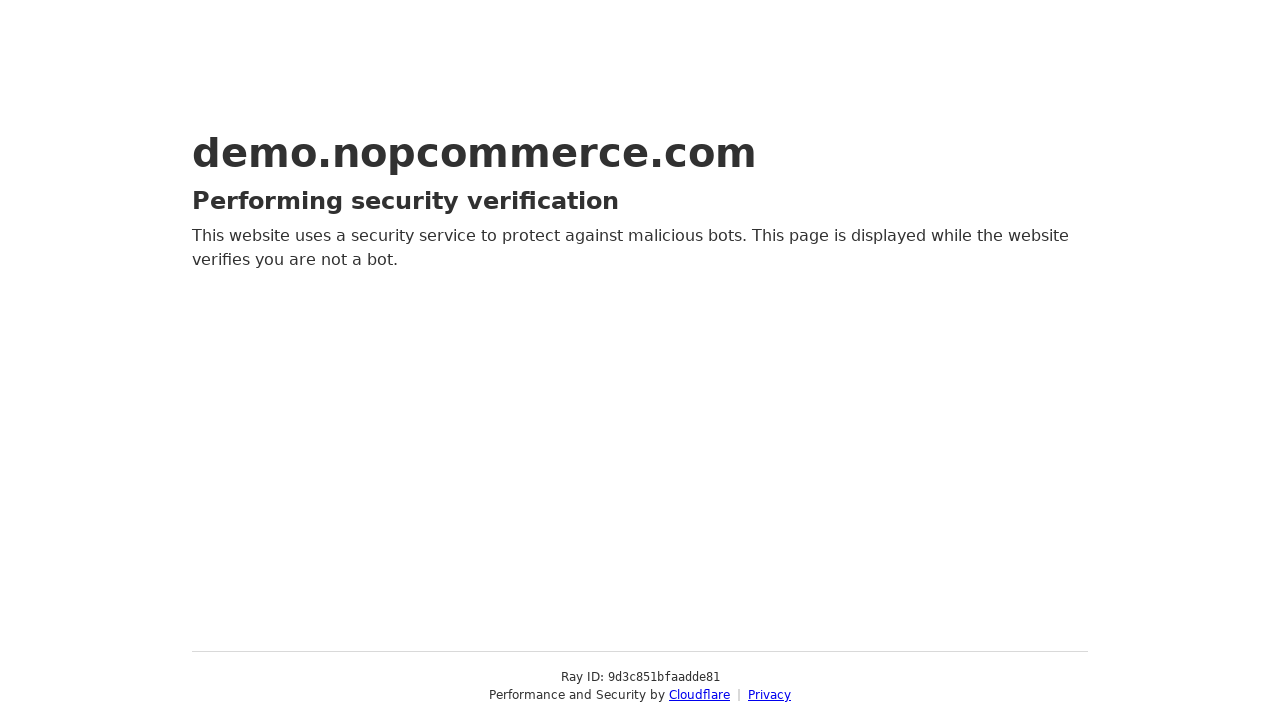

Page reloaded using JavaScript window.location.reload()
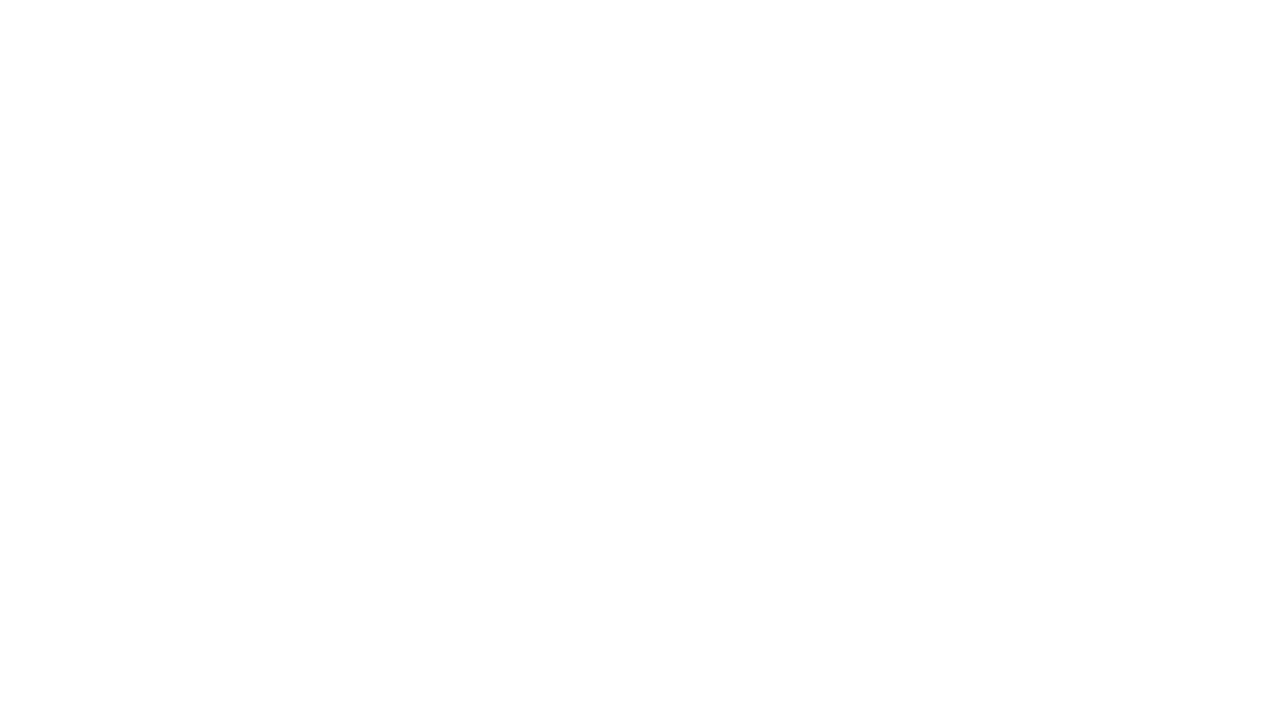

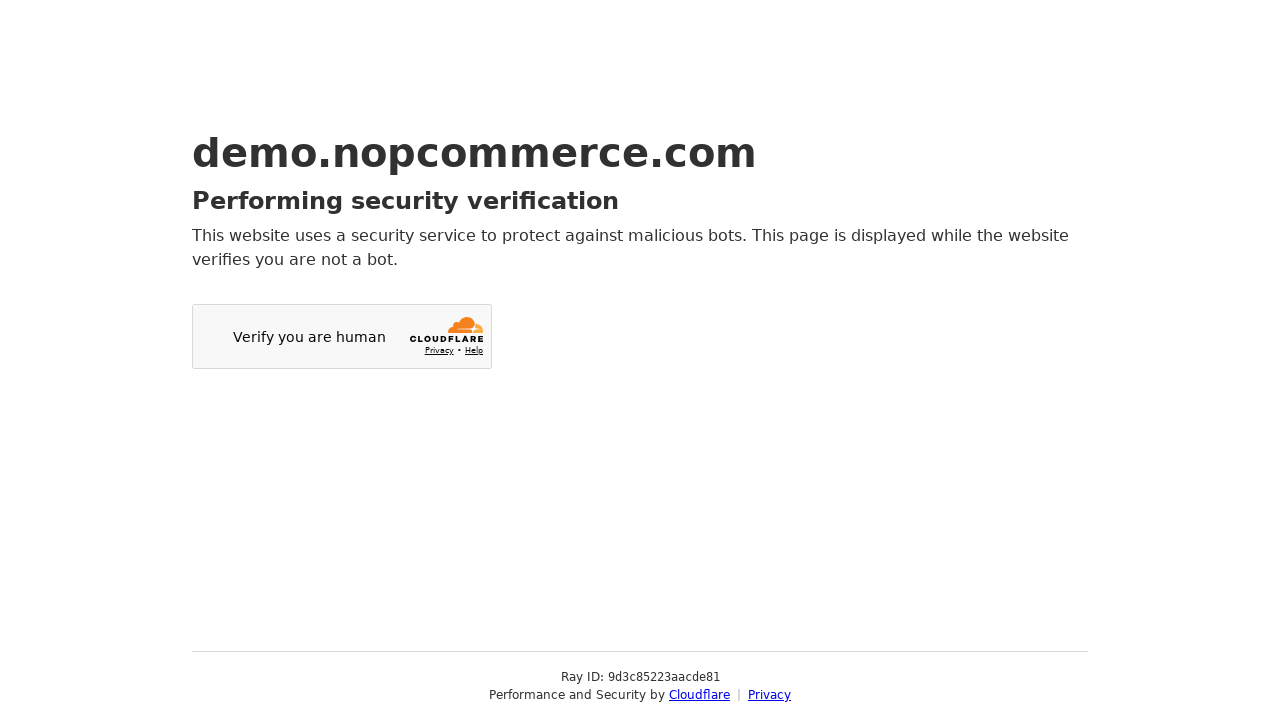